Navigates to a file download page and retrieves the href attribute from a download link to verify download links are present and accessible.

Starting URL: http://the-internet.herokuapp.com/download

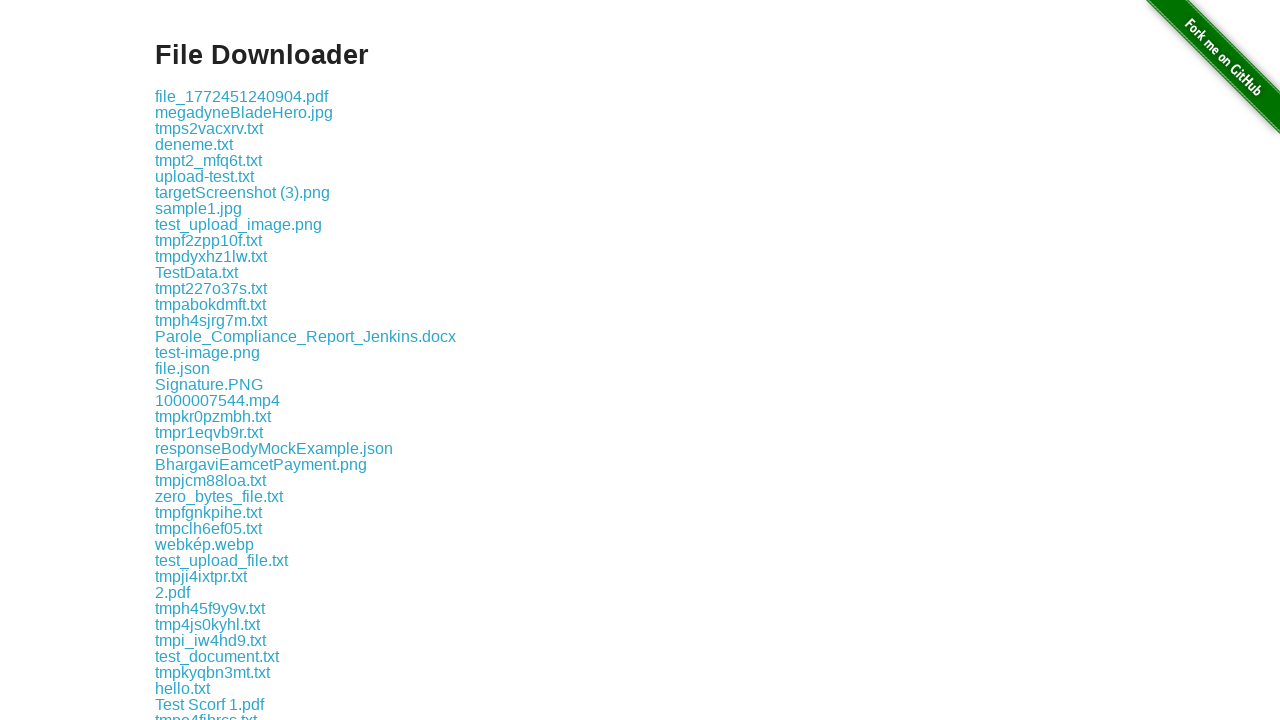

Waited for download links to be visible
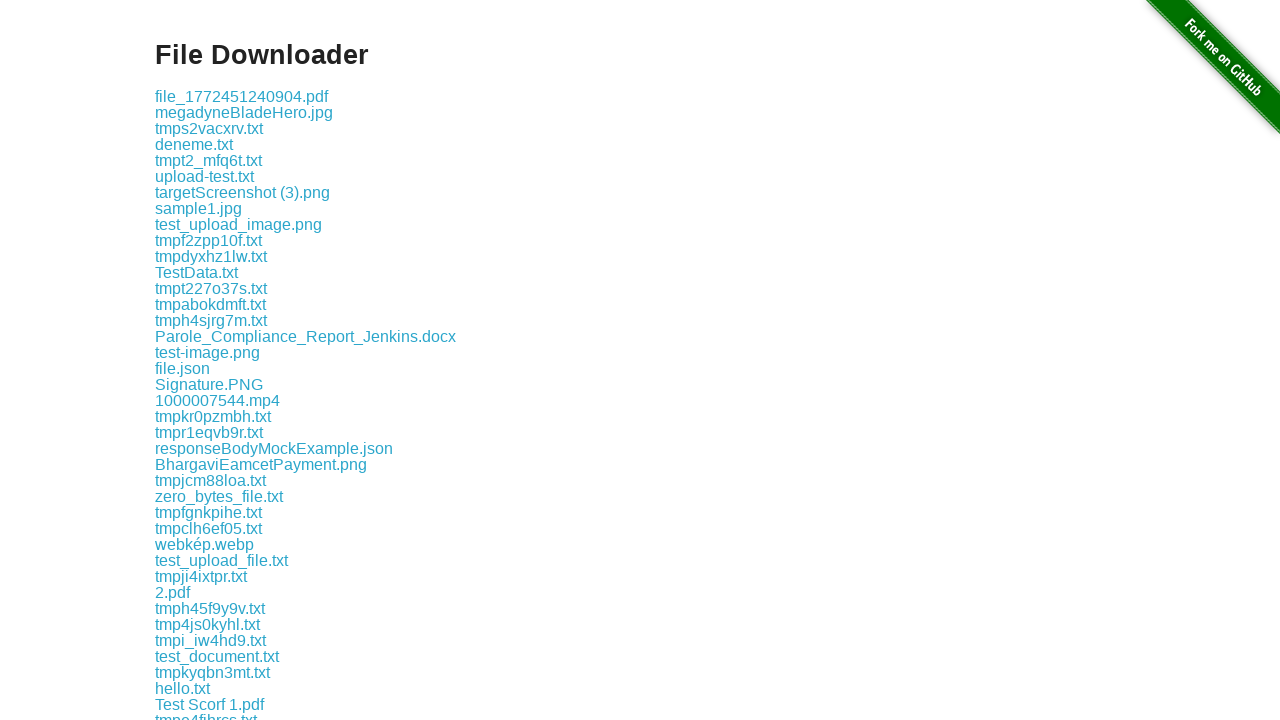

Located the first download link
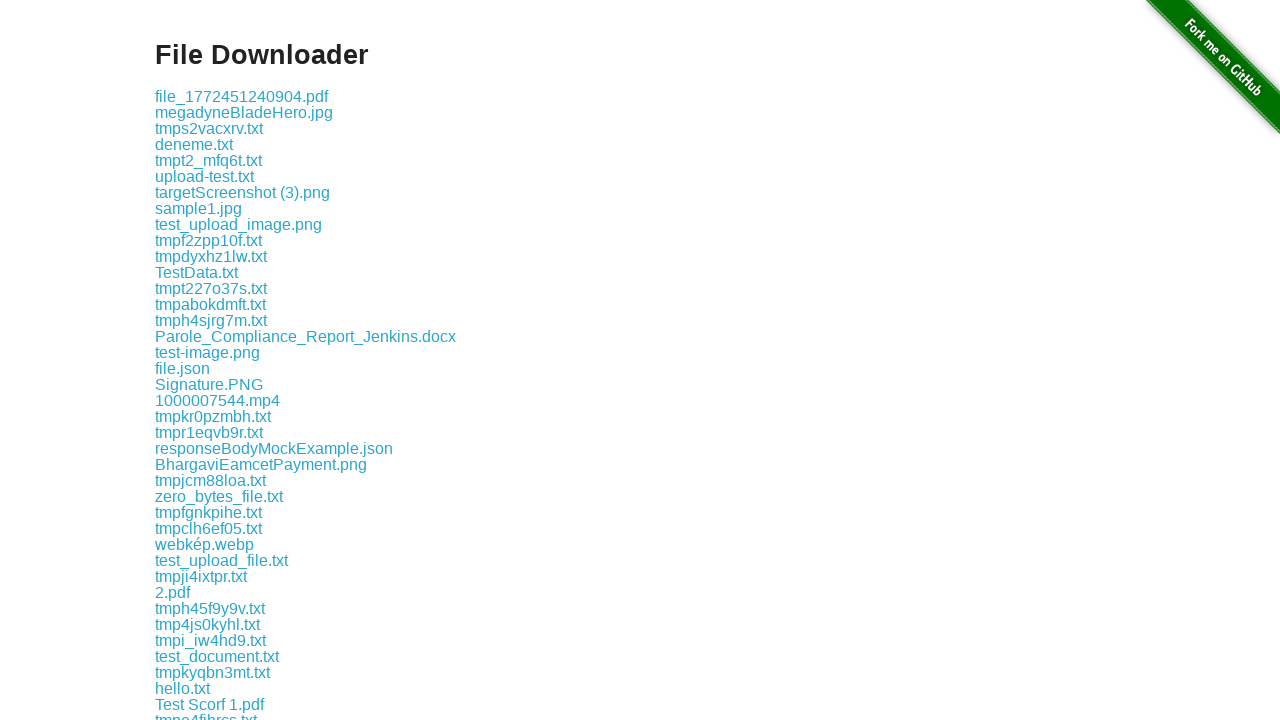

Retrieved href attribute from download link: download/file_1772451240904.pdf
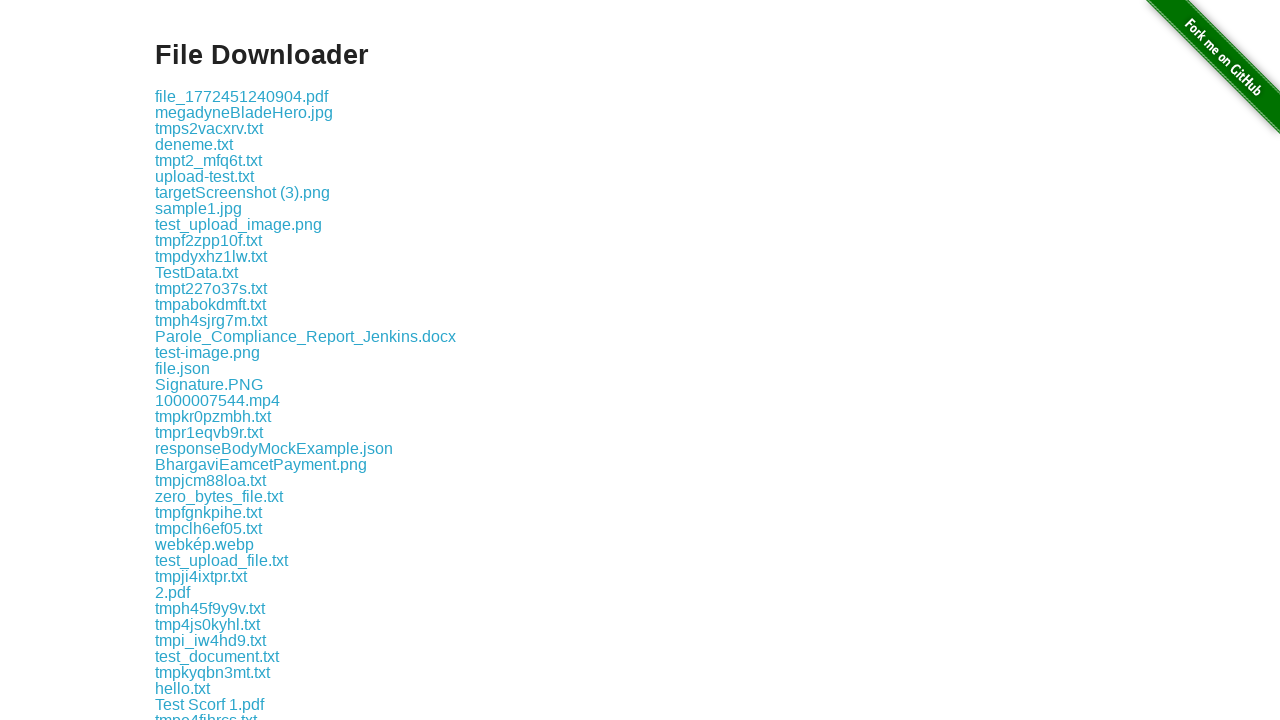

Clicked the download link to verify it's accessible at (242, 96) on .example a >> nth=0
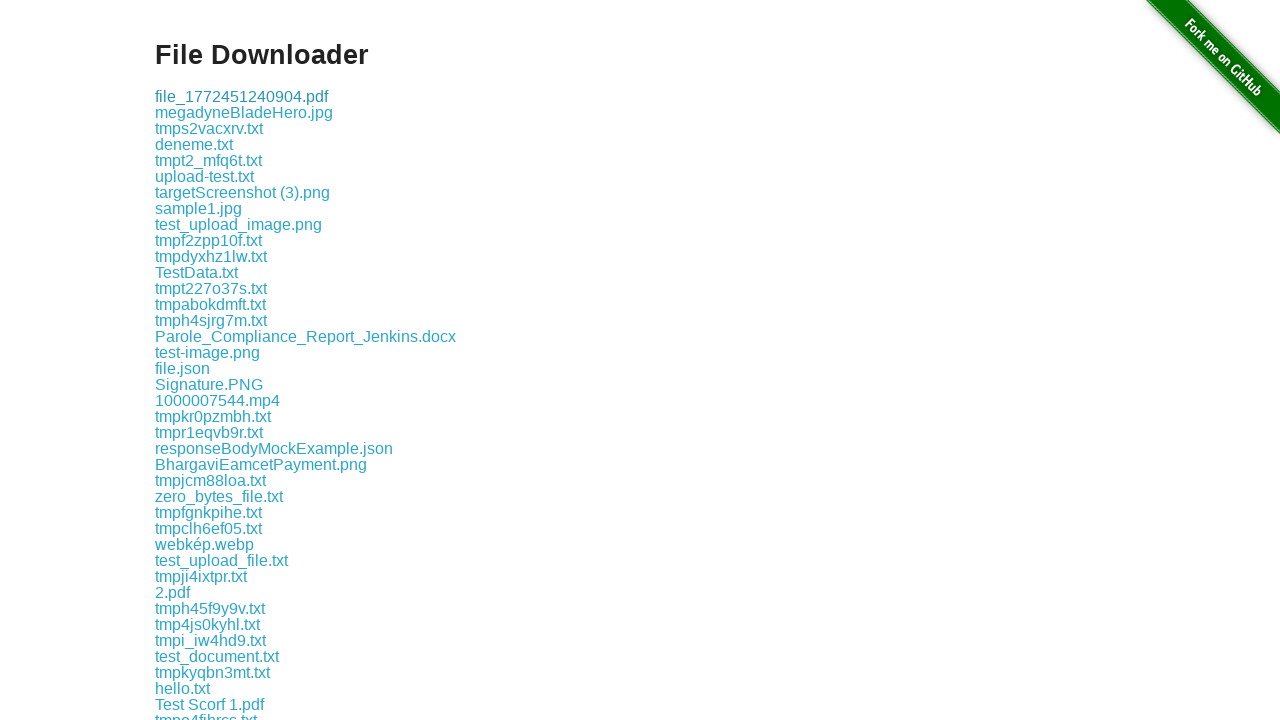

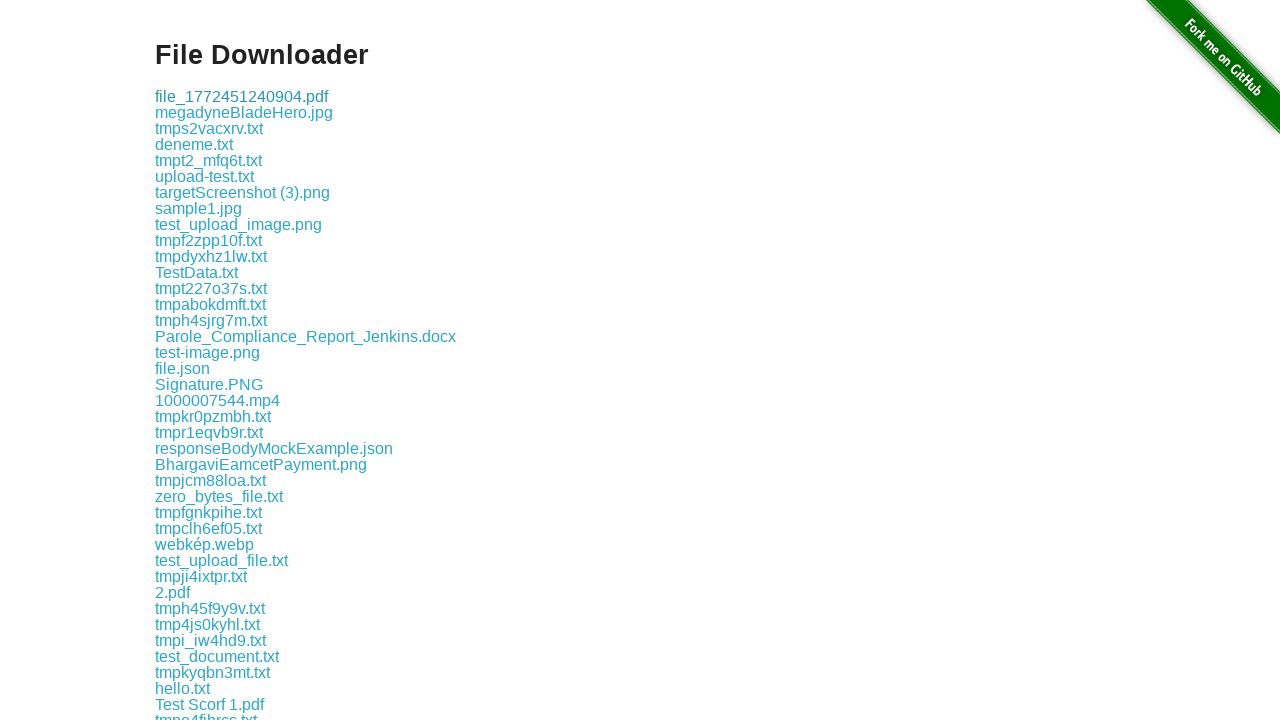